Tests drag and drop sortable functionality by clicking on a grid tab and dragging an element from one position to another

Starting URL: https://demoqa.com/sortable

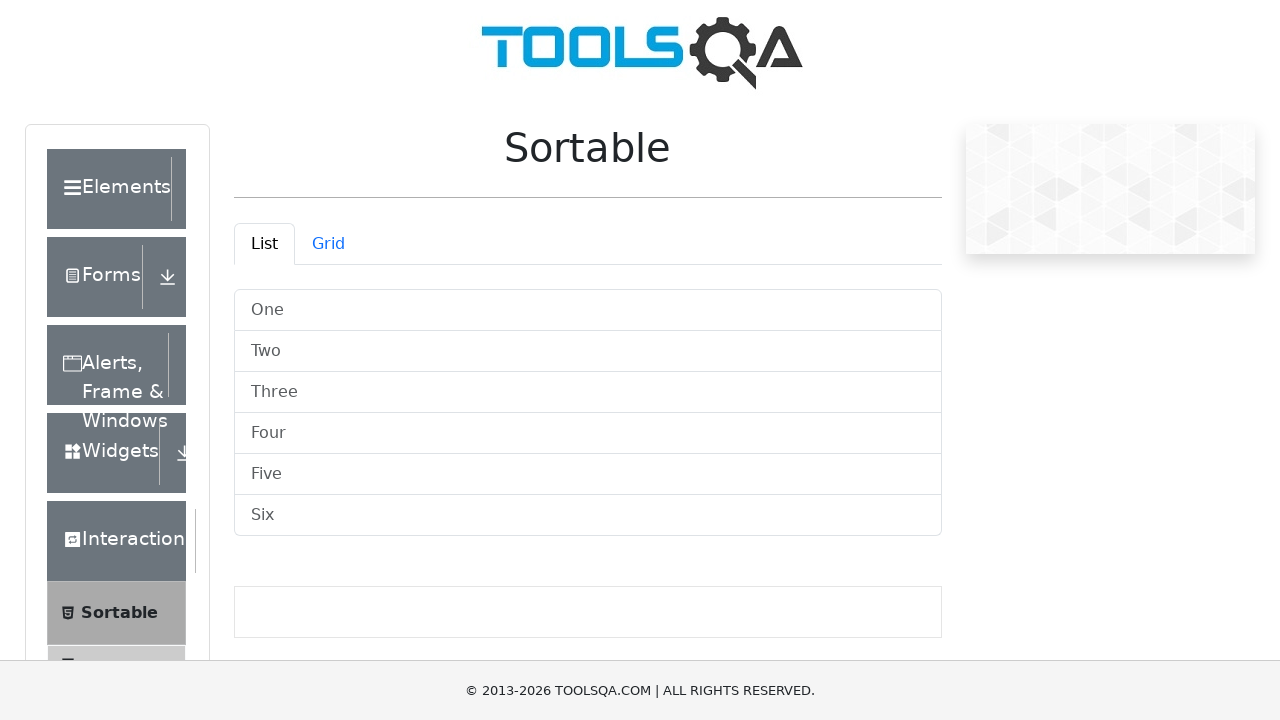

Clicked on grid tab to switch to grid view at (328, 244) on #demo-tab-grid
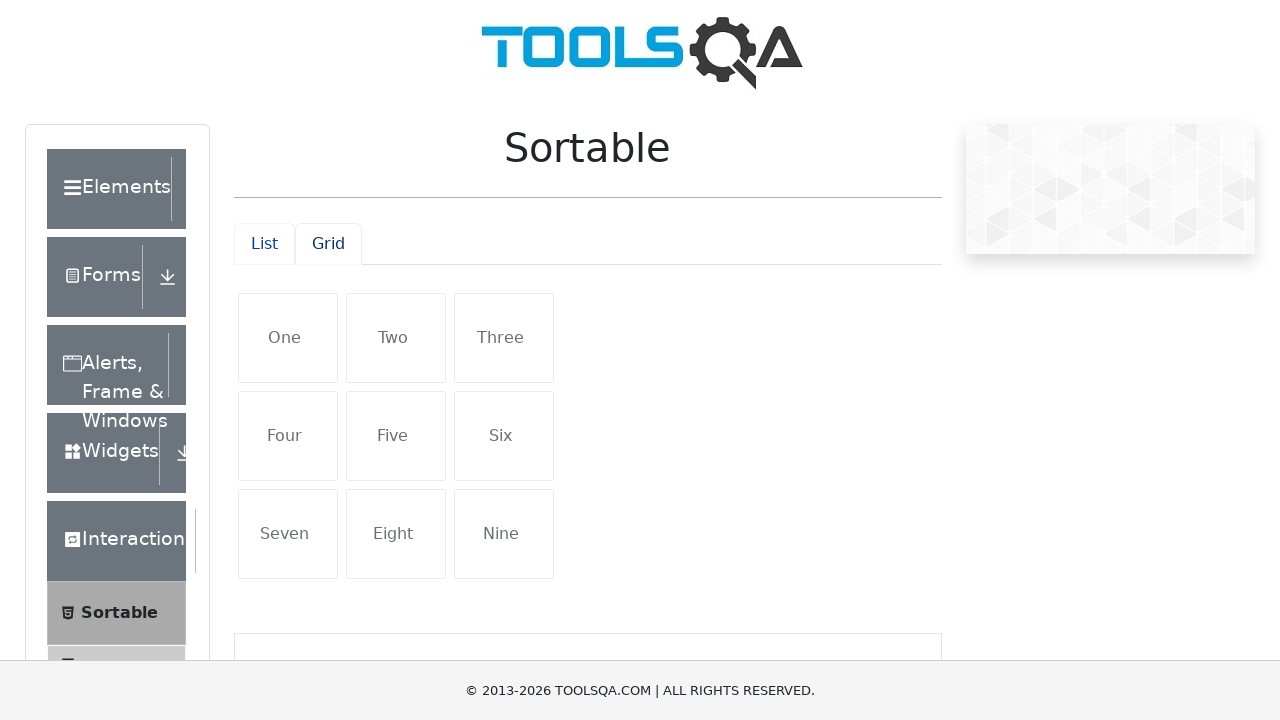

Grid items loaded and became visible
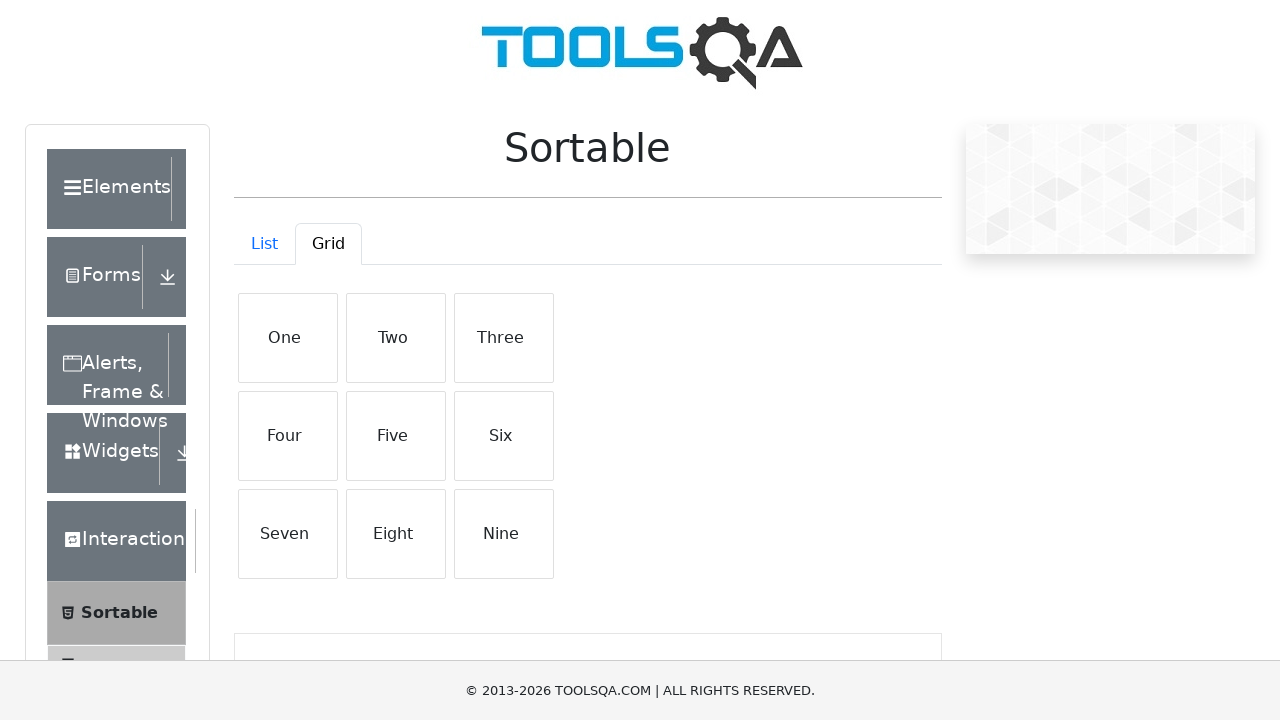

Retrieved all grid items for drag and drop operation
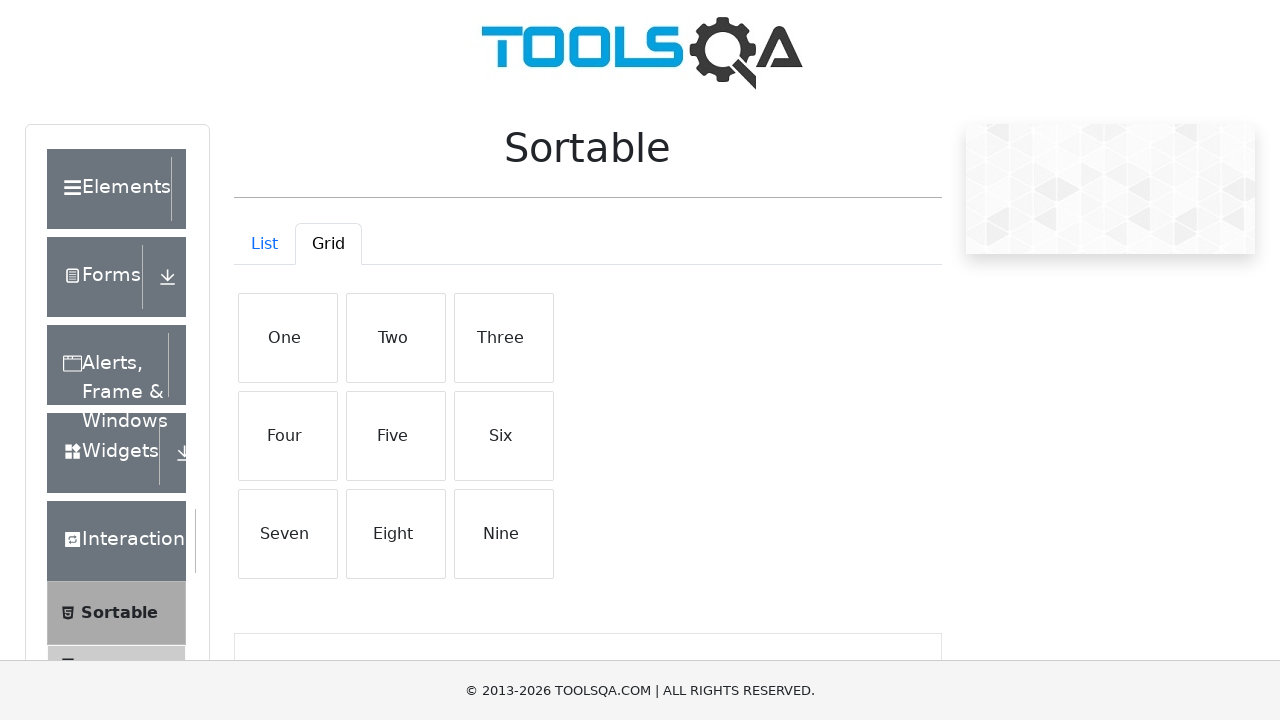

Selected source item (first) and target item (sixth) for drag and drop
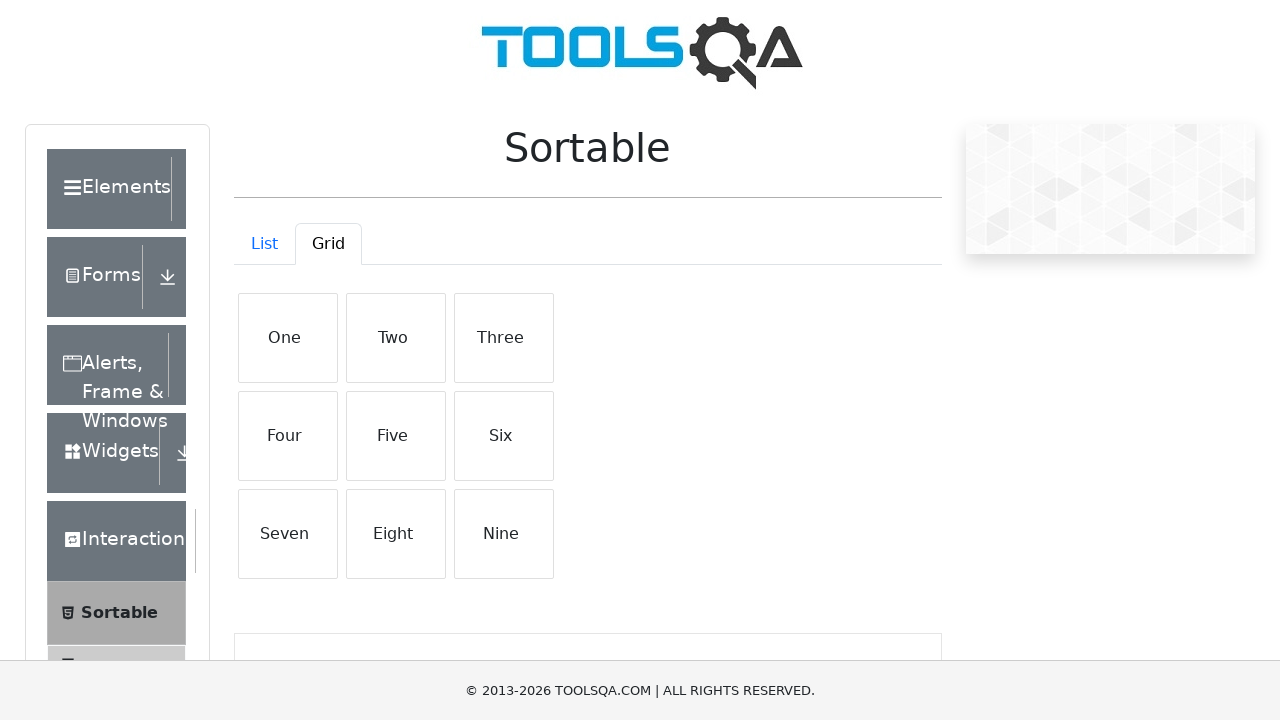

Dragged first grid item to sixth position at (504, 436)
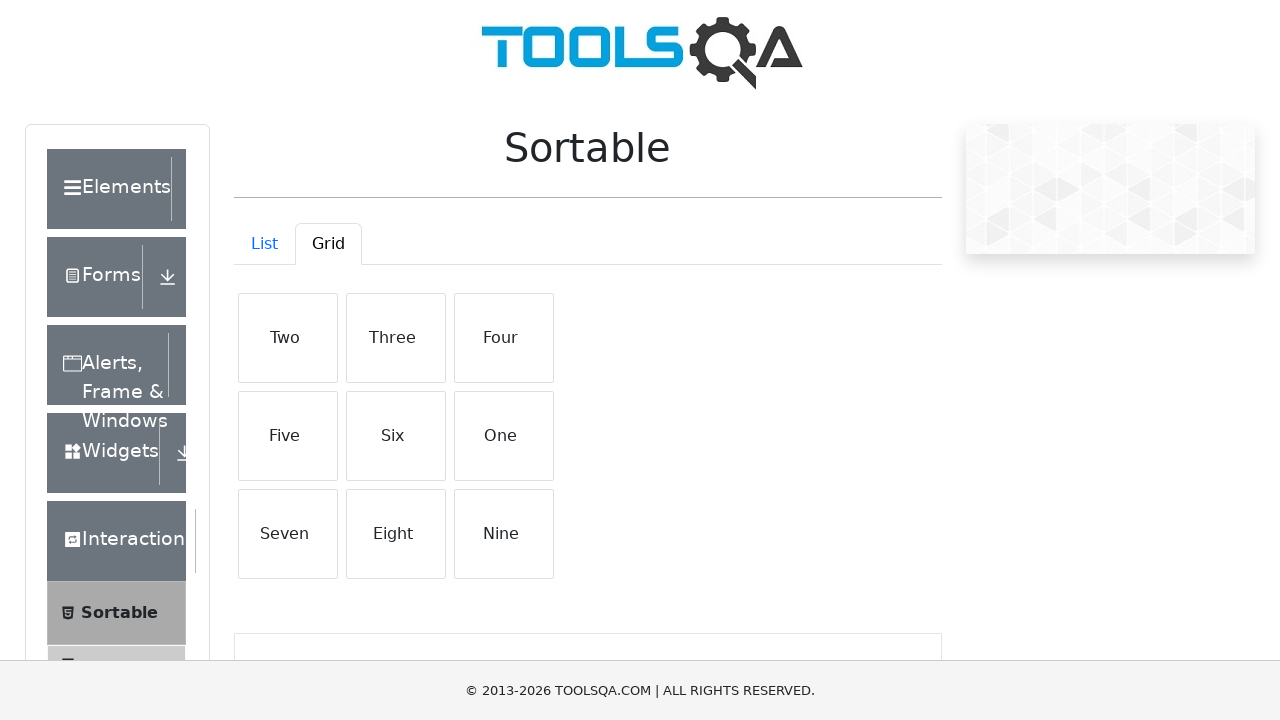

Waited for drag and drop animation to complete
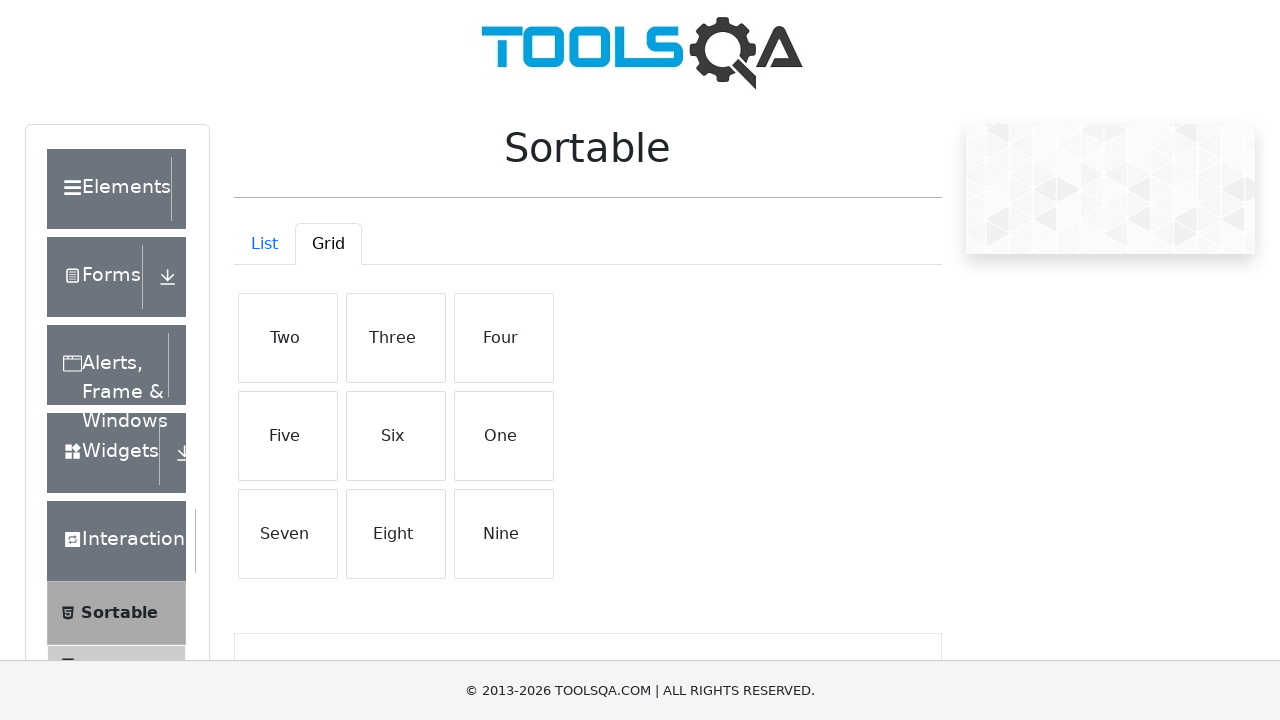

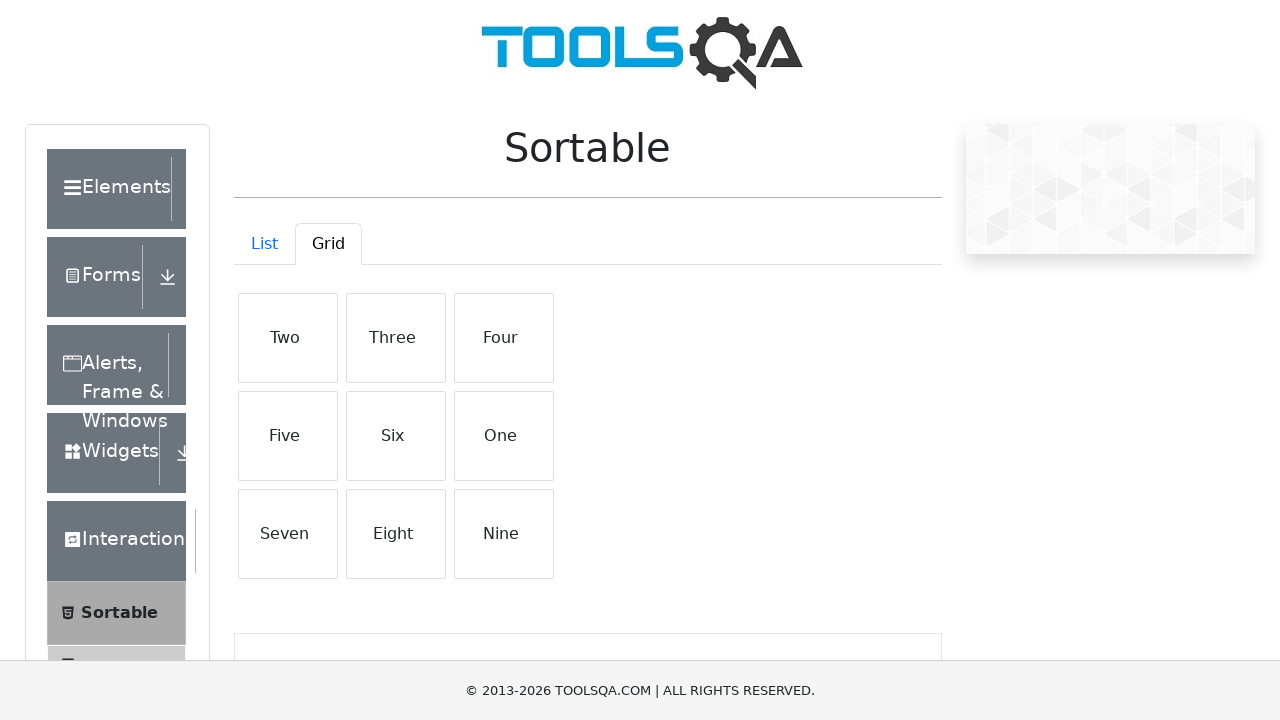